Tests zip code validation by entering a valid 5-digit zip code and verifying the required field message appears

Starting URL: https://www.sharelane.com/cgi-bin/register.py

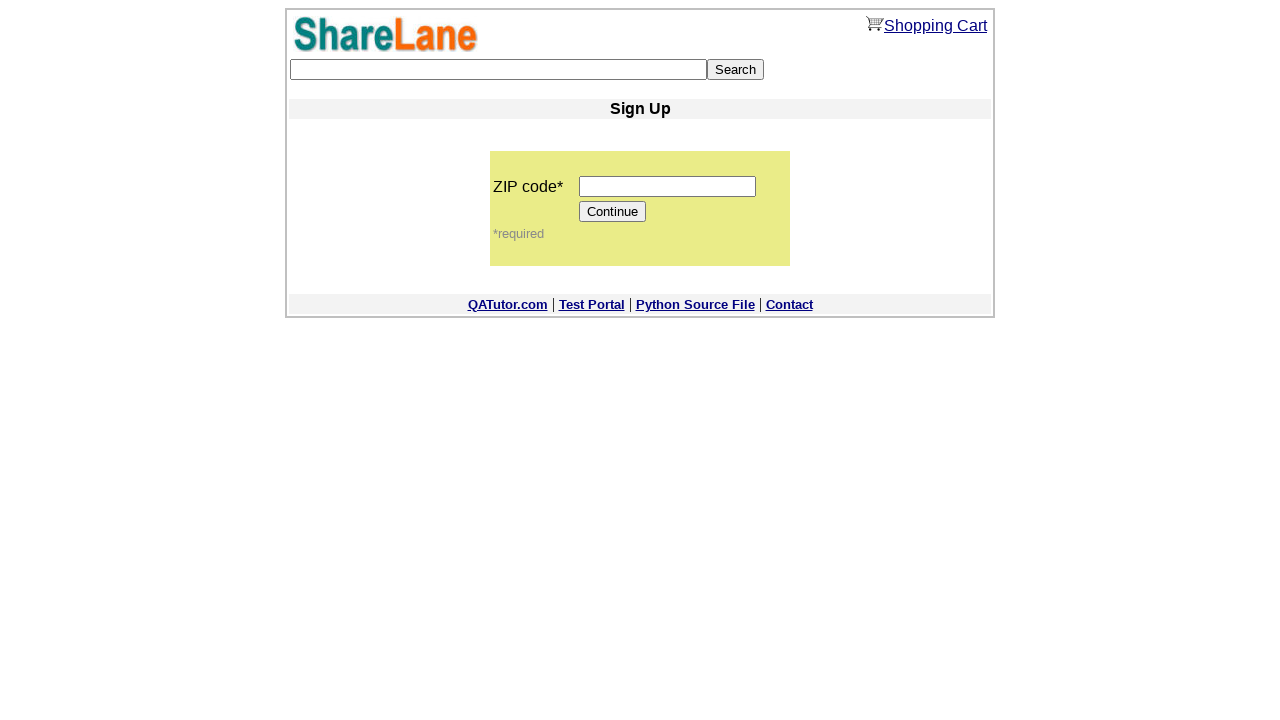

Entered valid 5-digit zip code '12345' into zip code field on input[name='zip_code']
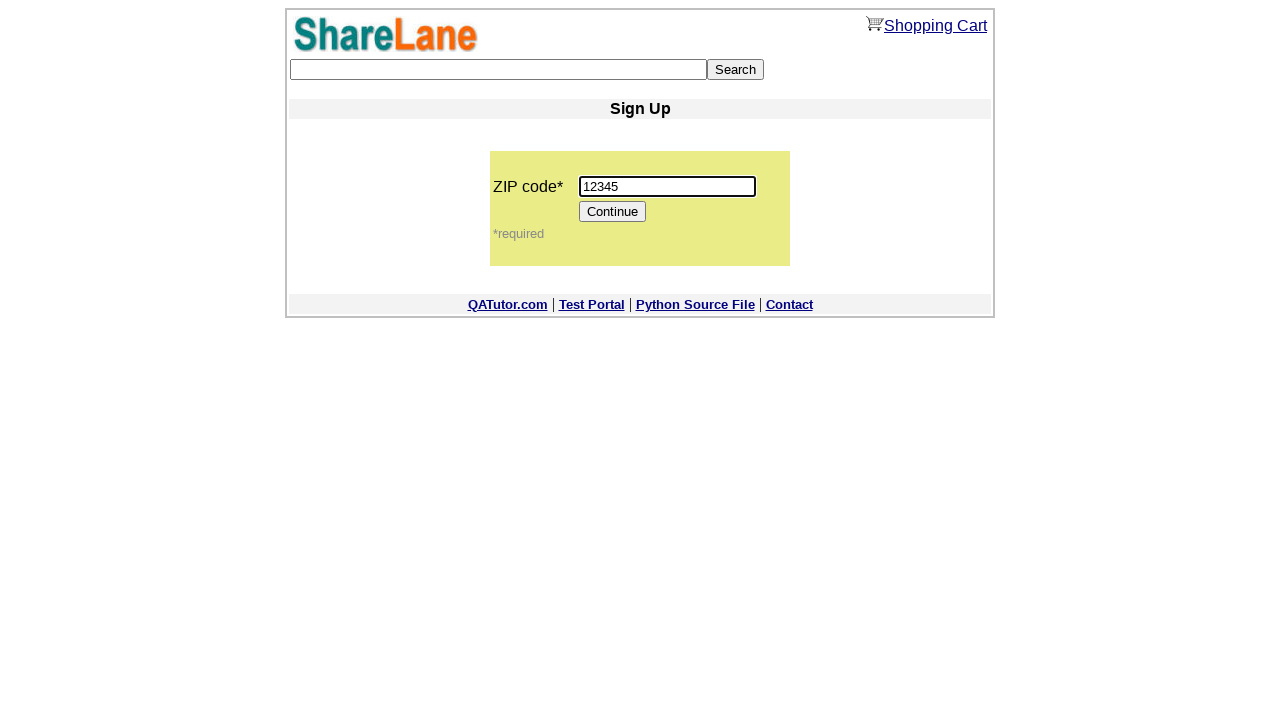

Clicked Continue button at (613, 212) on [value='Continue']
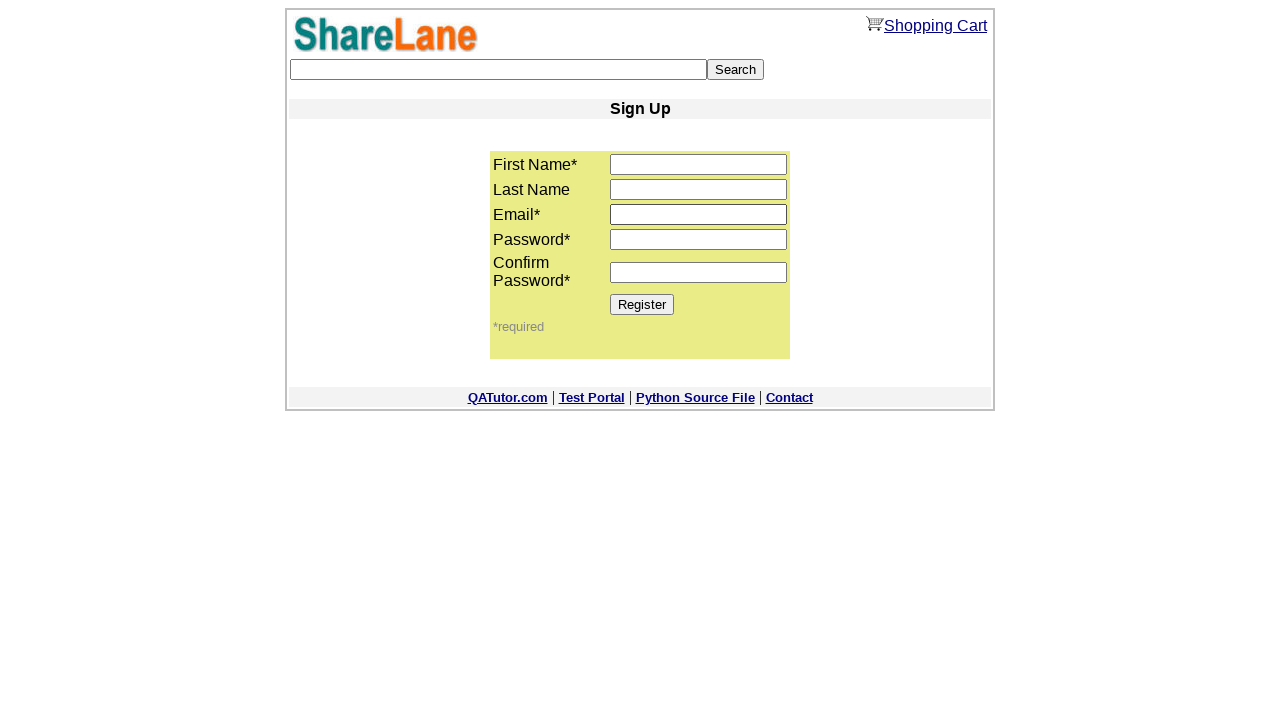

Required field message appeared on page
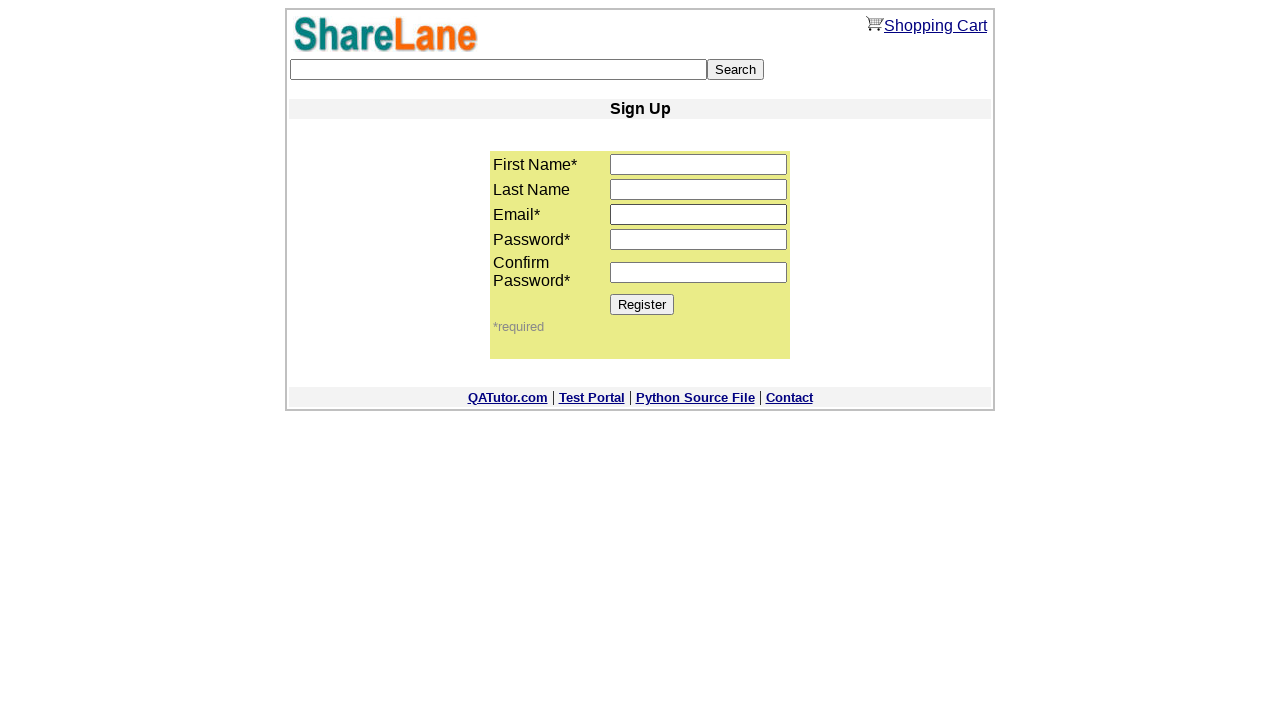

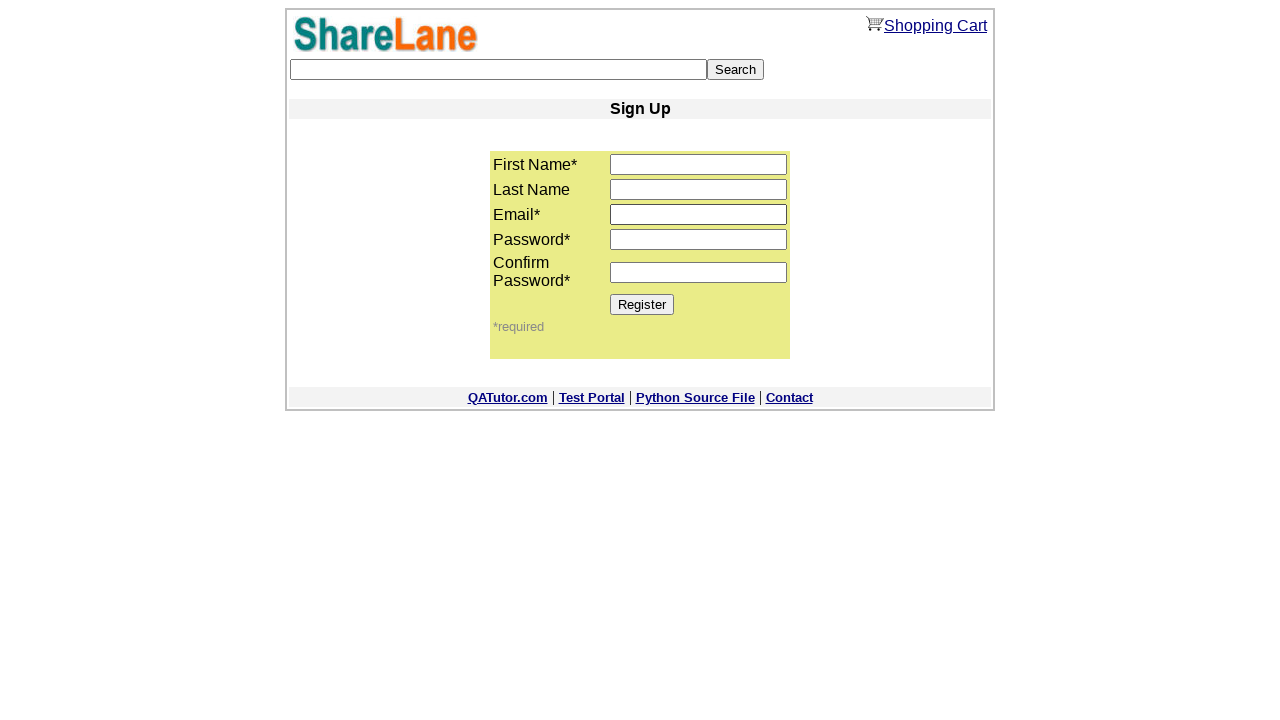